Tests alert functionality by entering a name, clicking confirm button, accepting the alert, and verifying the alert text contains the entered name

Starting URL: https://rahulshettyacademy.com/AutomationPractice/

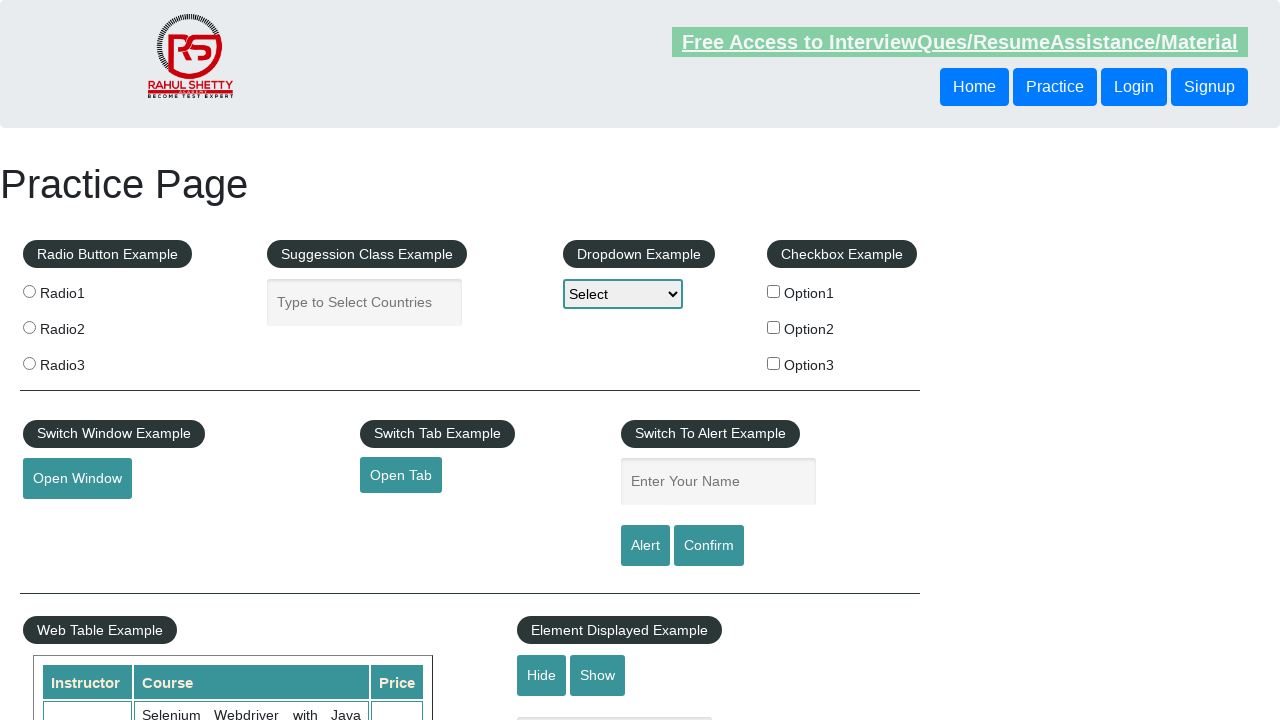

Filled name field with 'Arif' on //fieldset/input[@id='name']
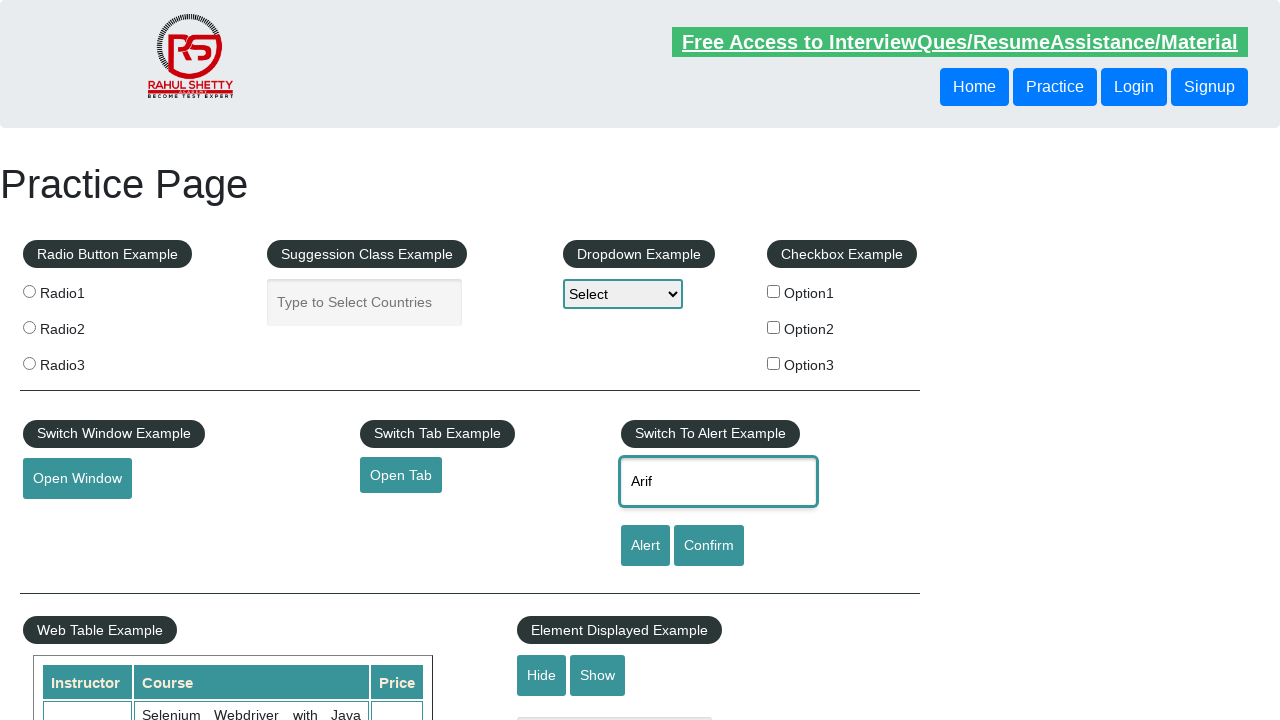

Clicked confirm button to trigger alert at (709, 546) on #confirmbtn
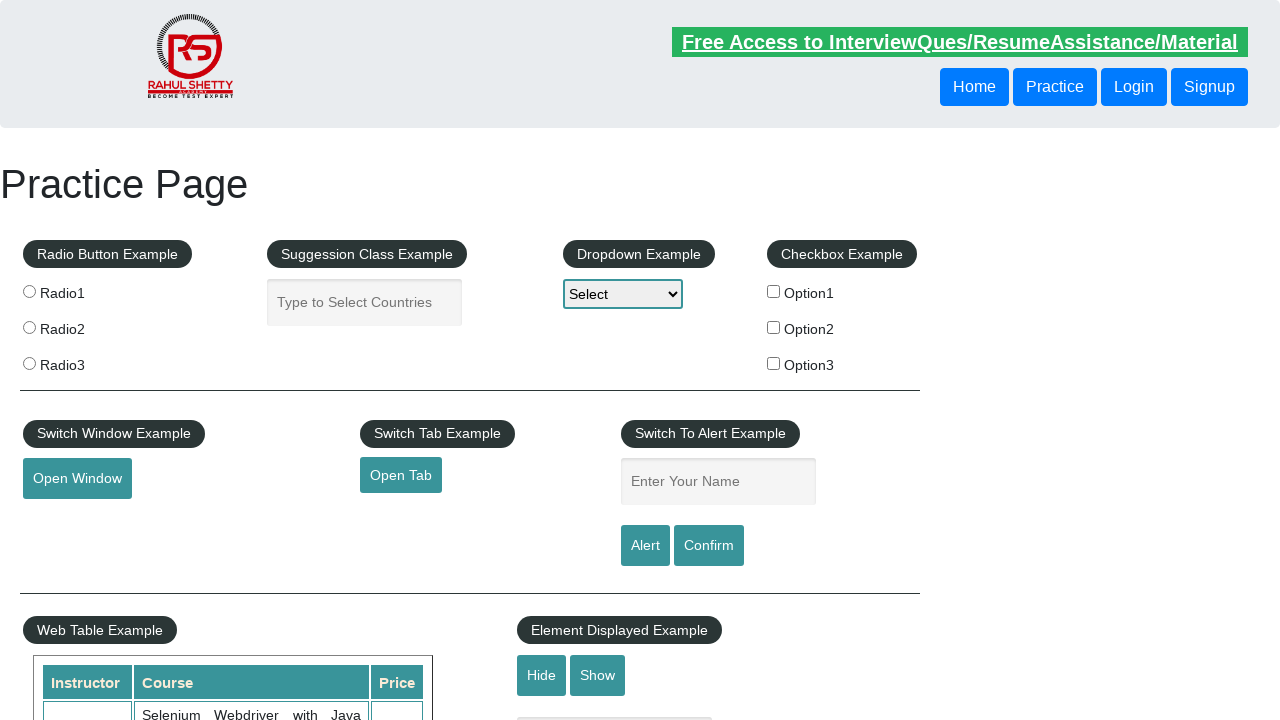

Set up alert handler to accept dialog
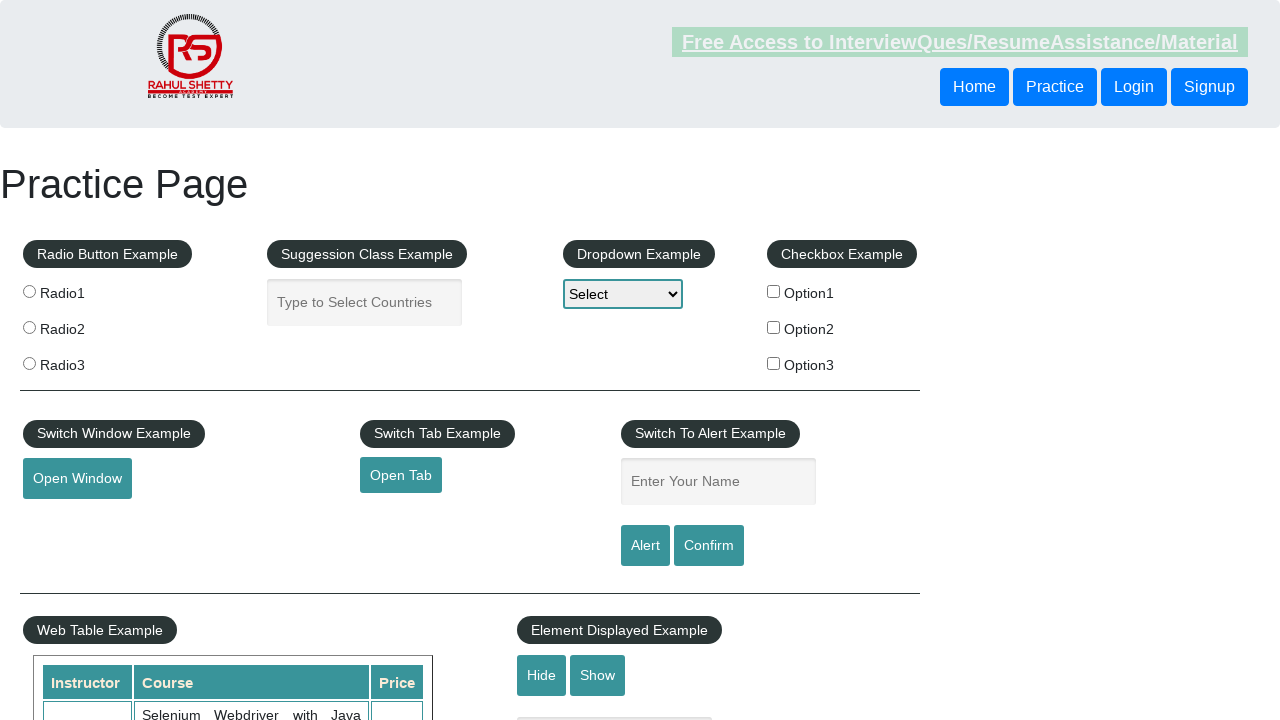

Waited for alert to be processed
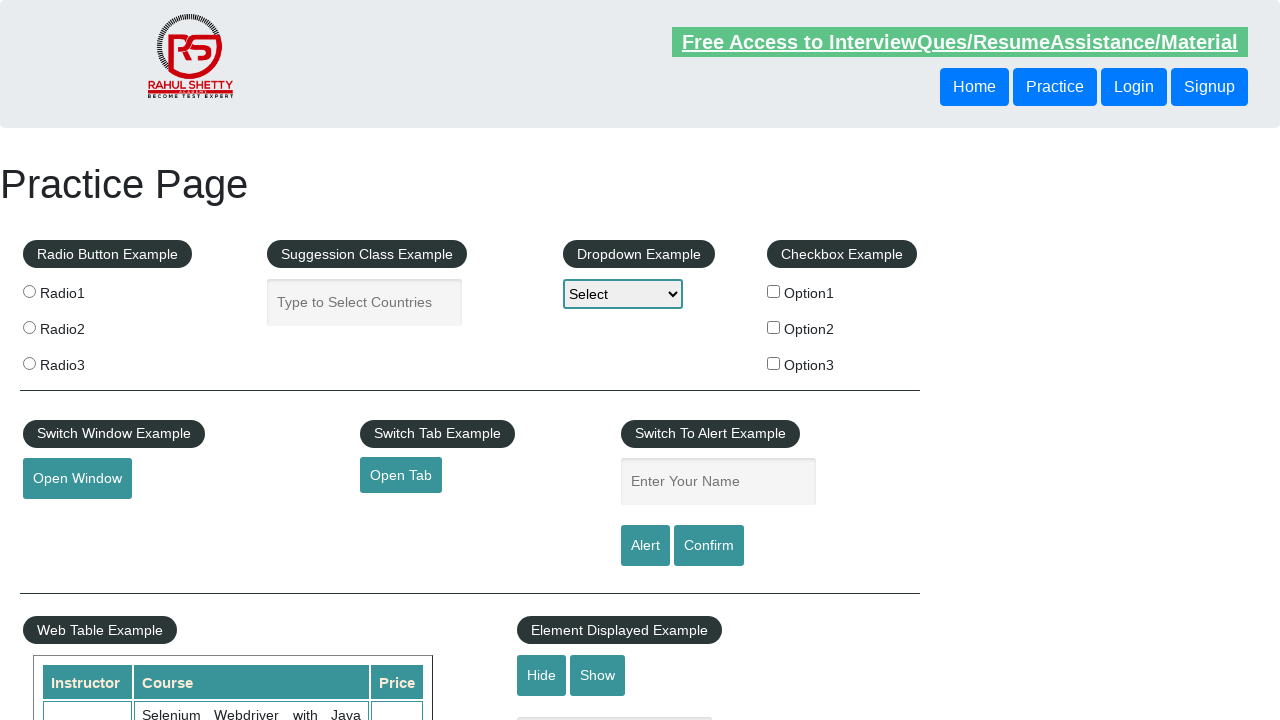

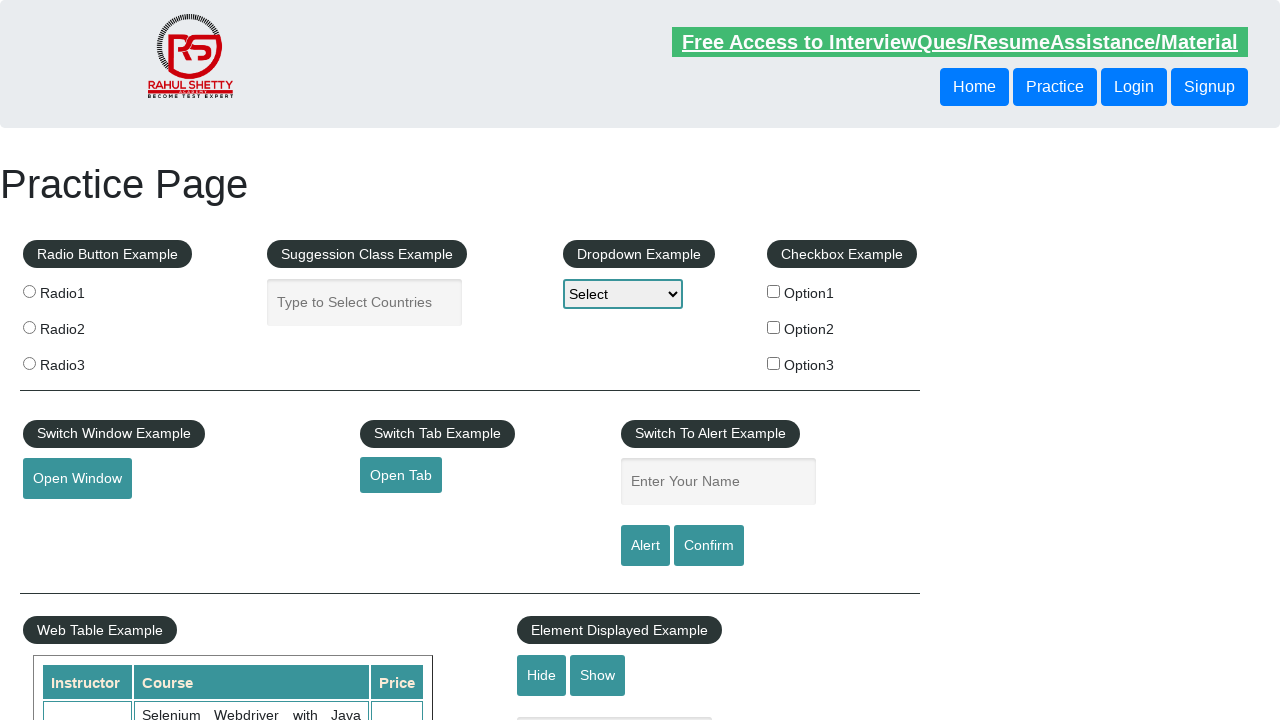